Navigates to meta.ua website and fills an email input field to demonstrate interaction with form elements

Starting URL: https://meta.ua/uk/

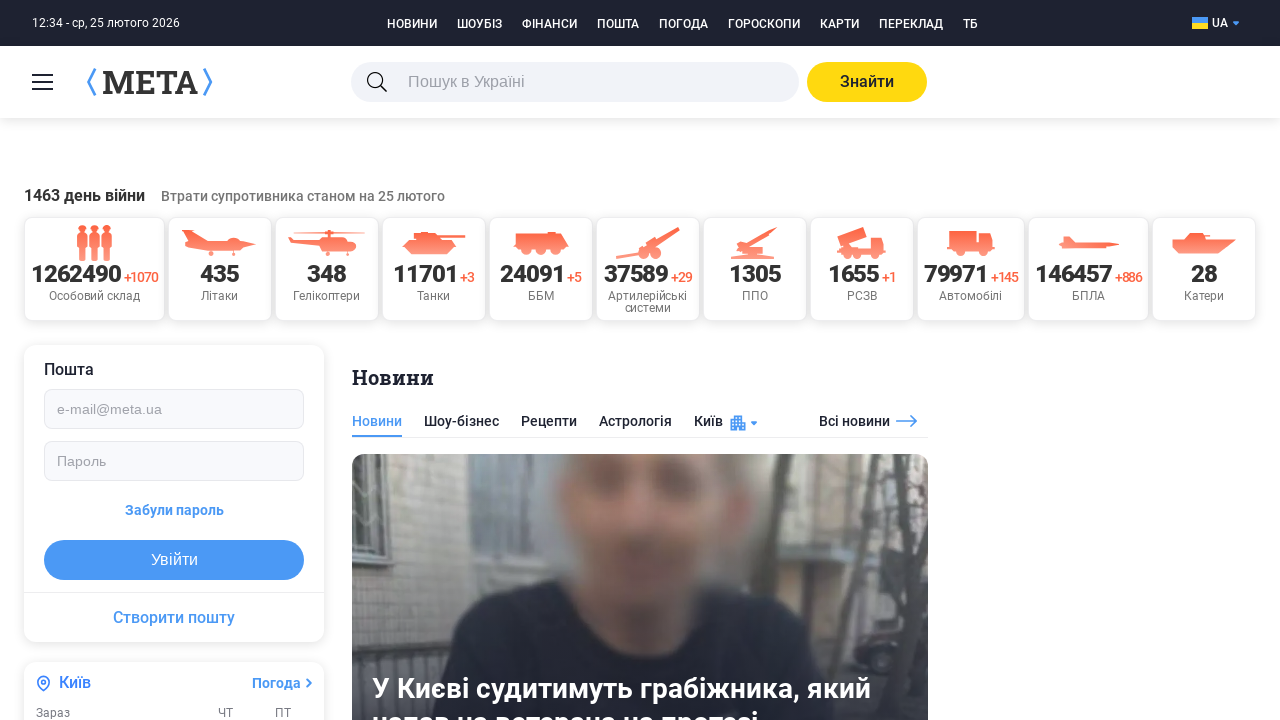

Located email input field with placeholder 'e-mail@meta.ua'
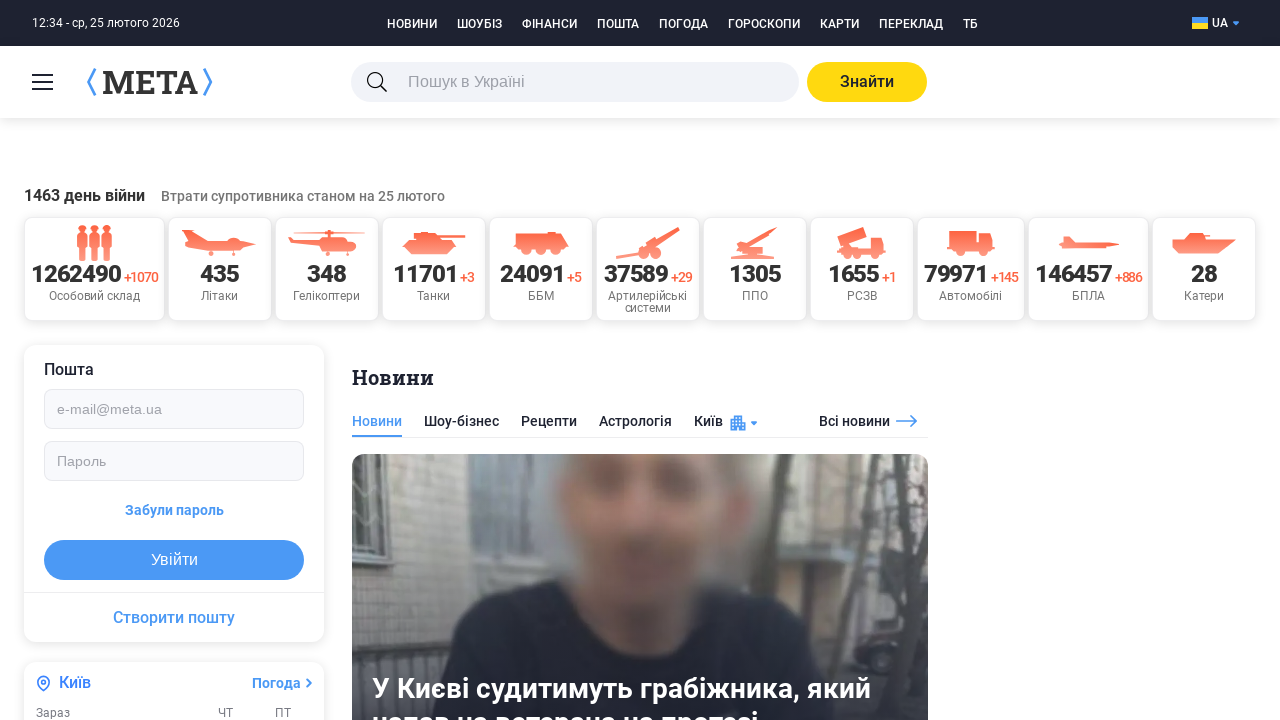

Cleared the email input field on input[placeholder='e-mail@meta.ua']
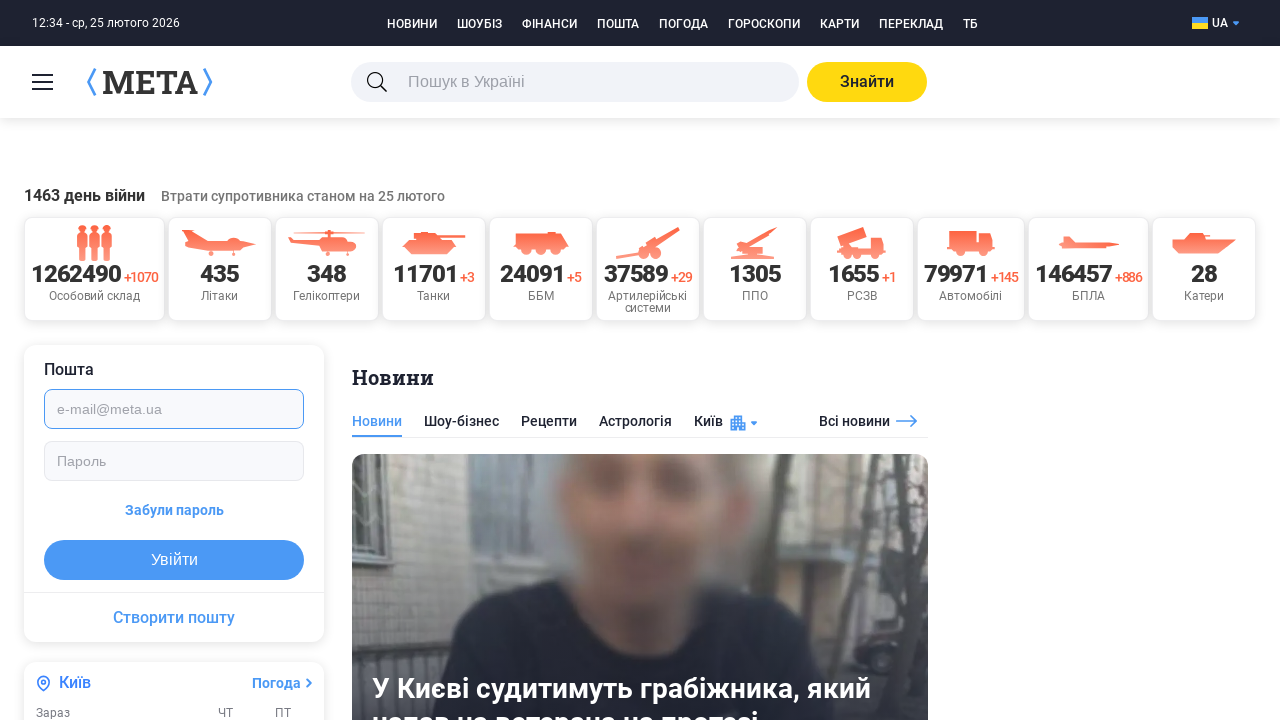

Filled email input field with 'admin123@meta.ua' on input[placeholder='e-mail@meta.ua']
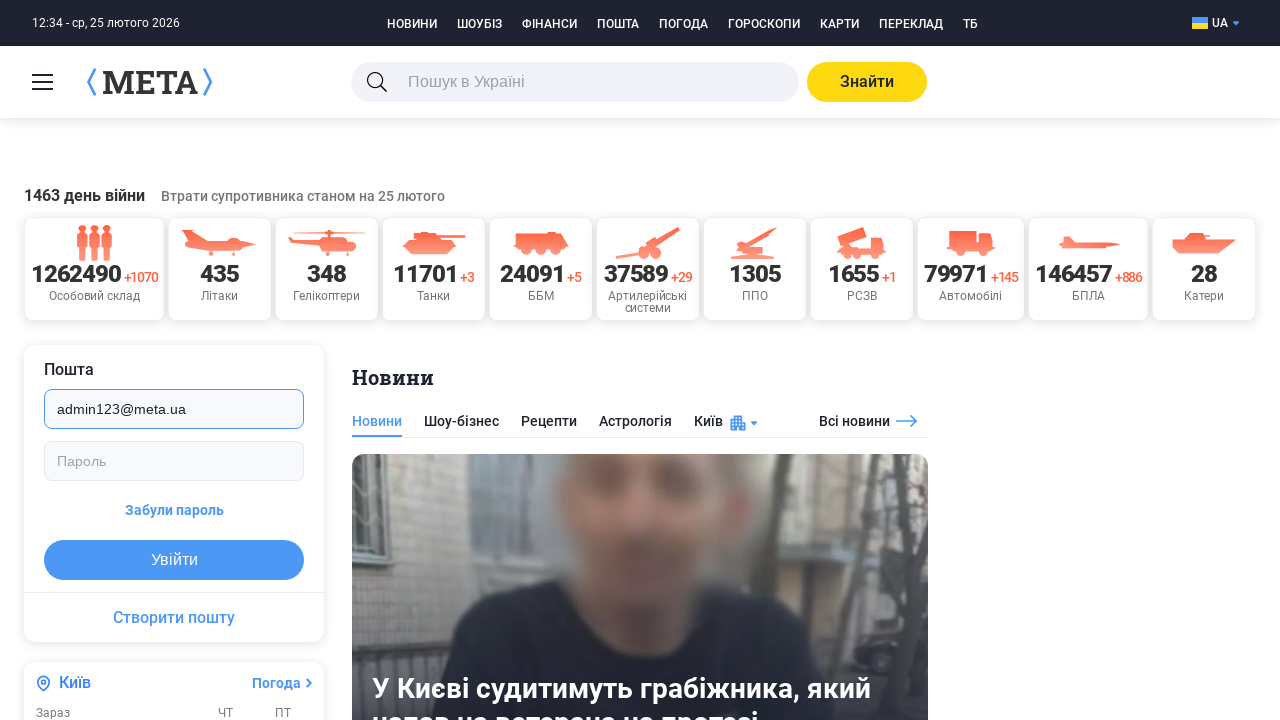

Retrieved placeholder attribute value: 'e-mail@meta.ua'
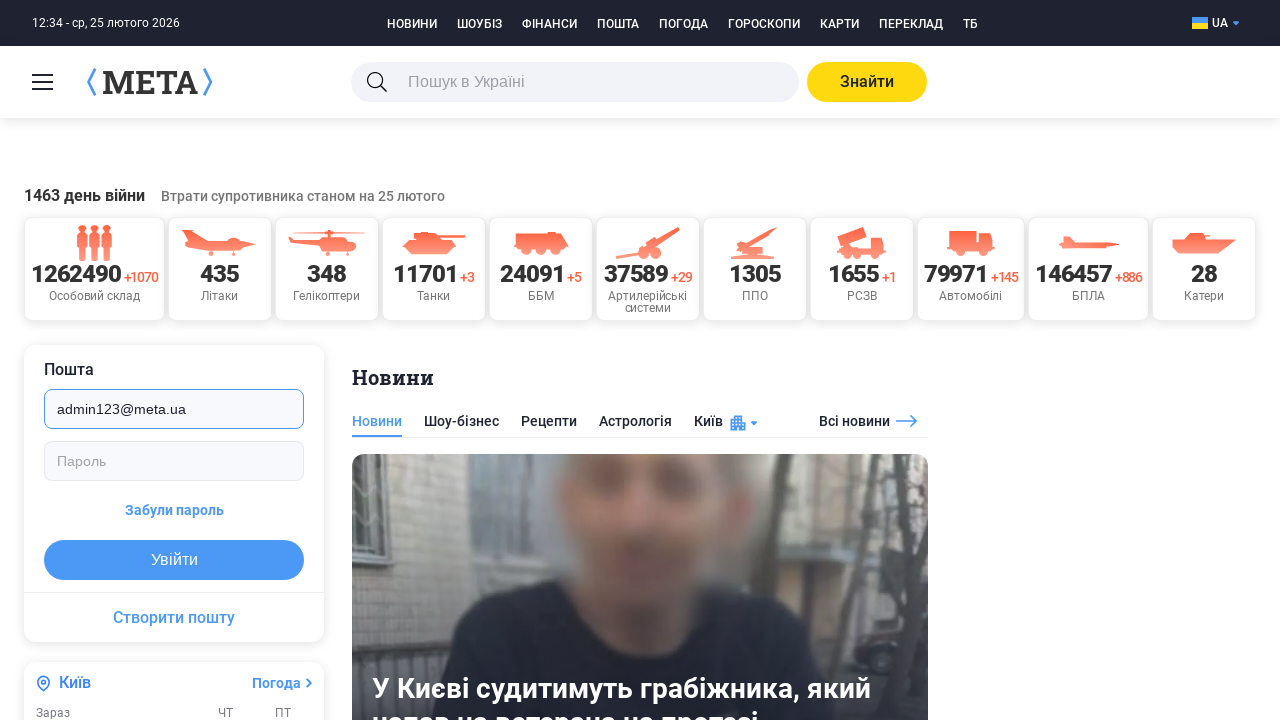

Retrieved input value: 'admin123@meta.ua'
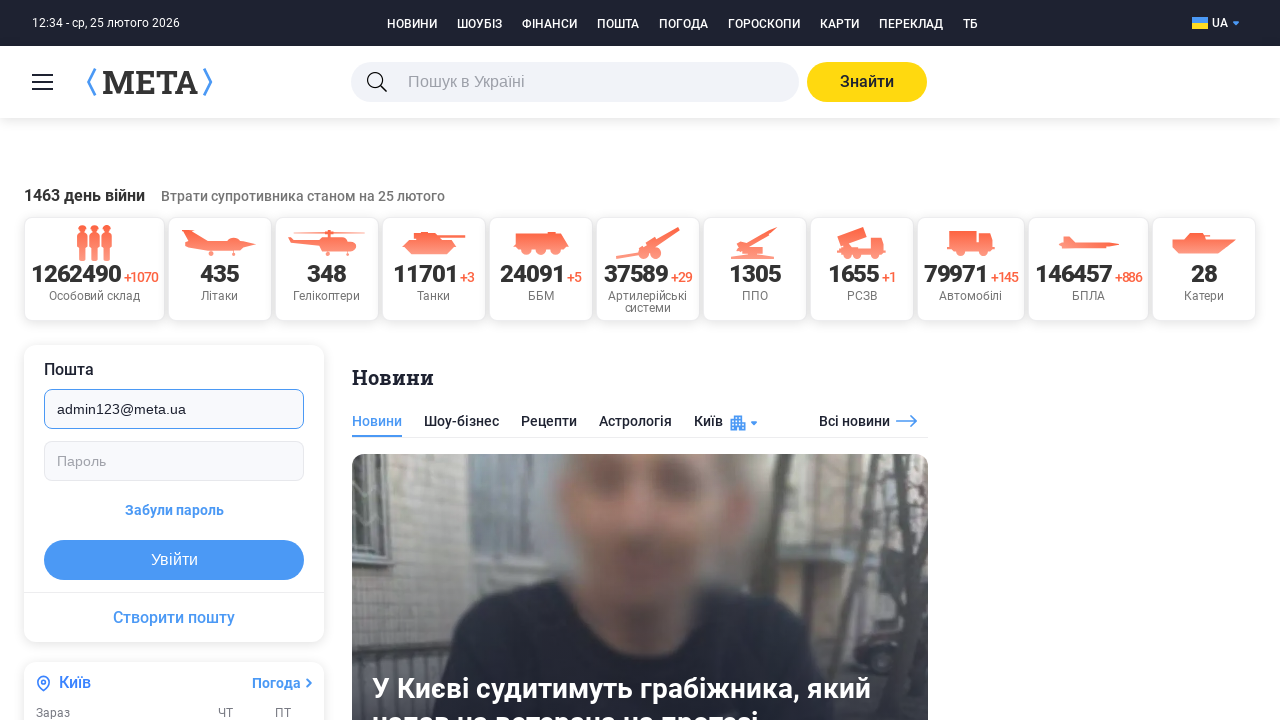

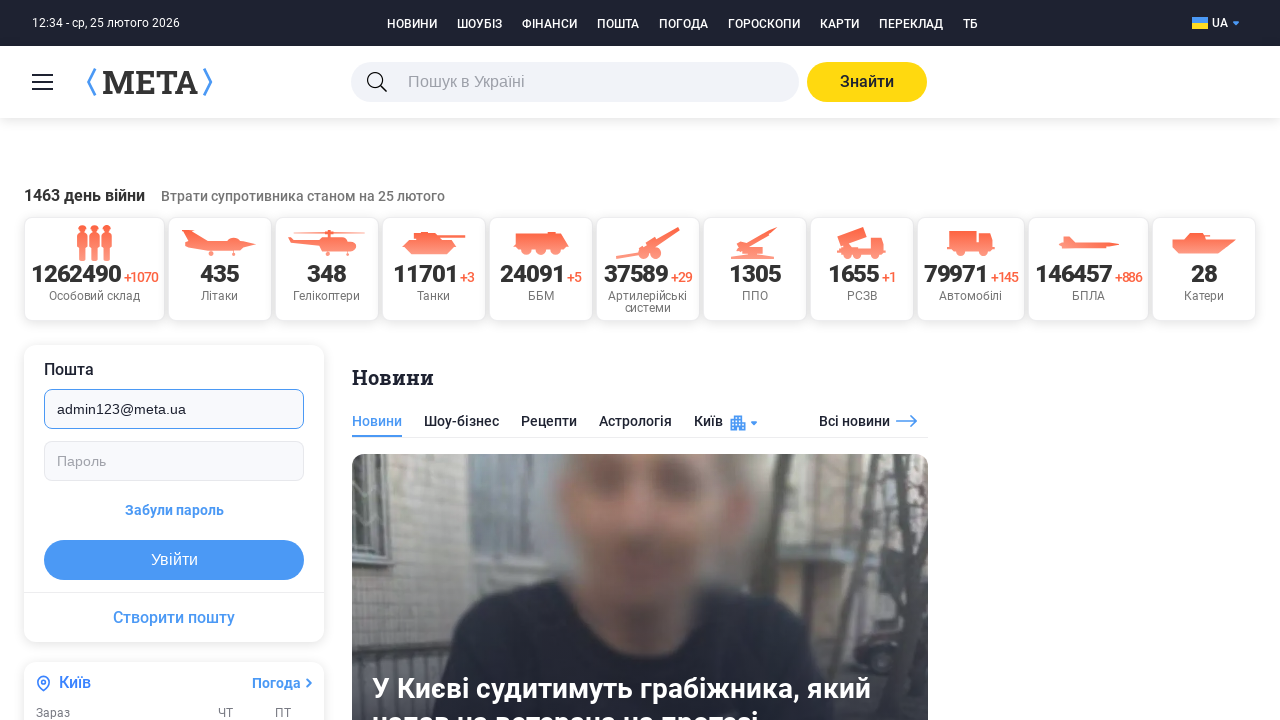